Navigates to the DemoBlaze e-commerce demo site with a custom timeout setting to verify page loads.

Starting URL: https://www.demoblaze.com/

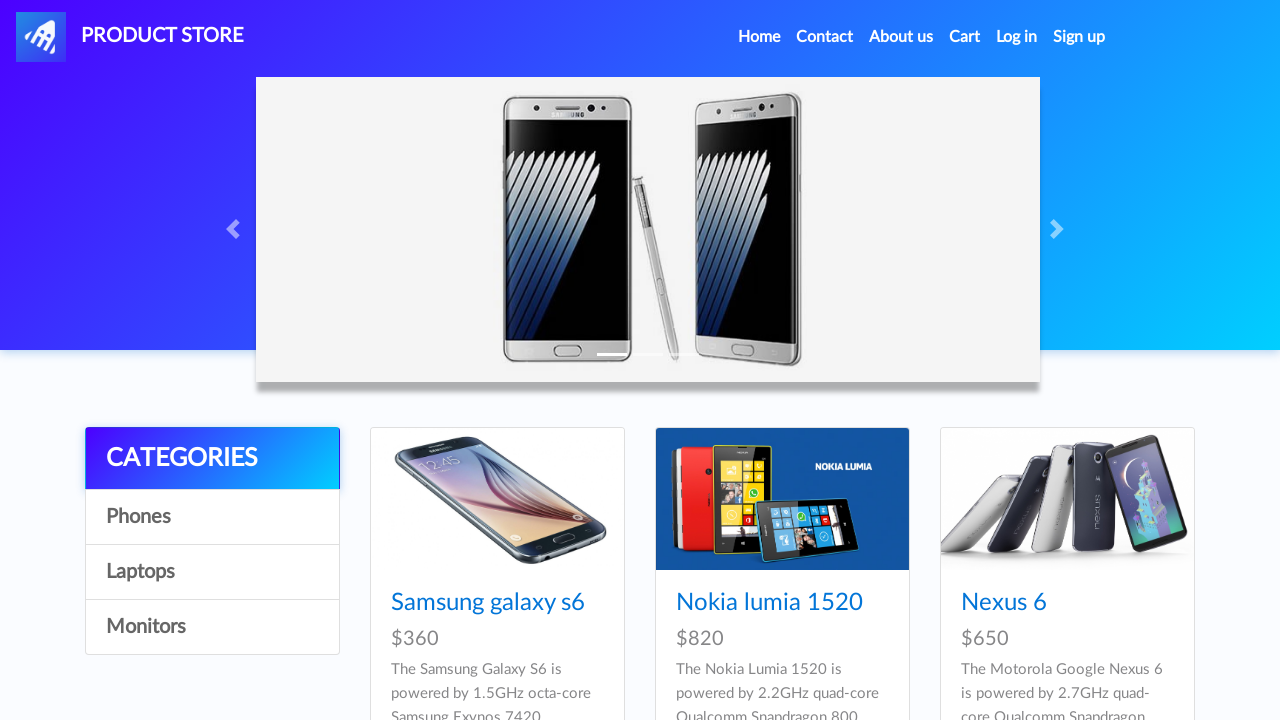

Waited for page to reach domcontentloaded state
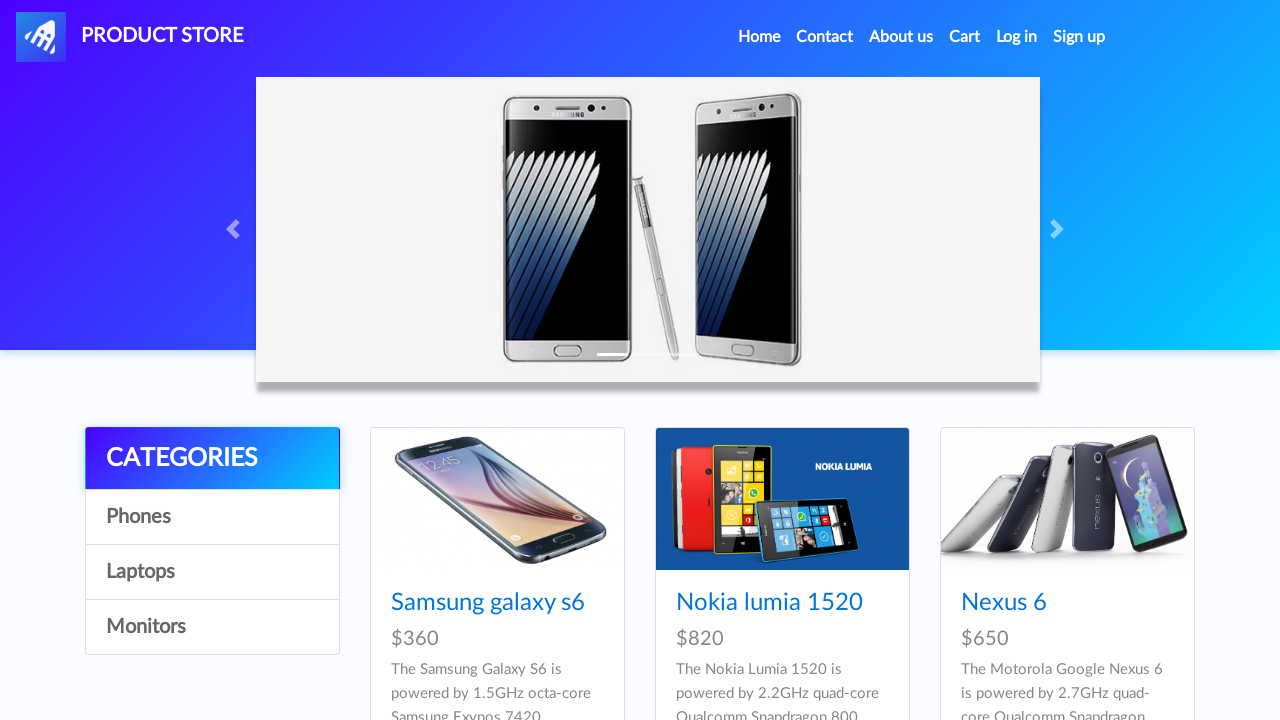

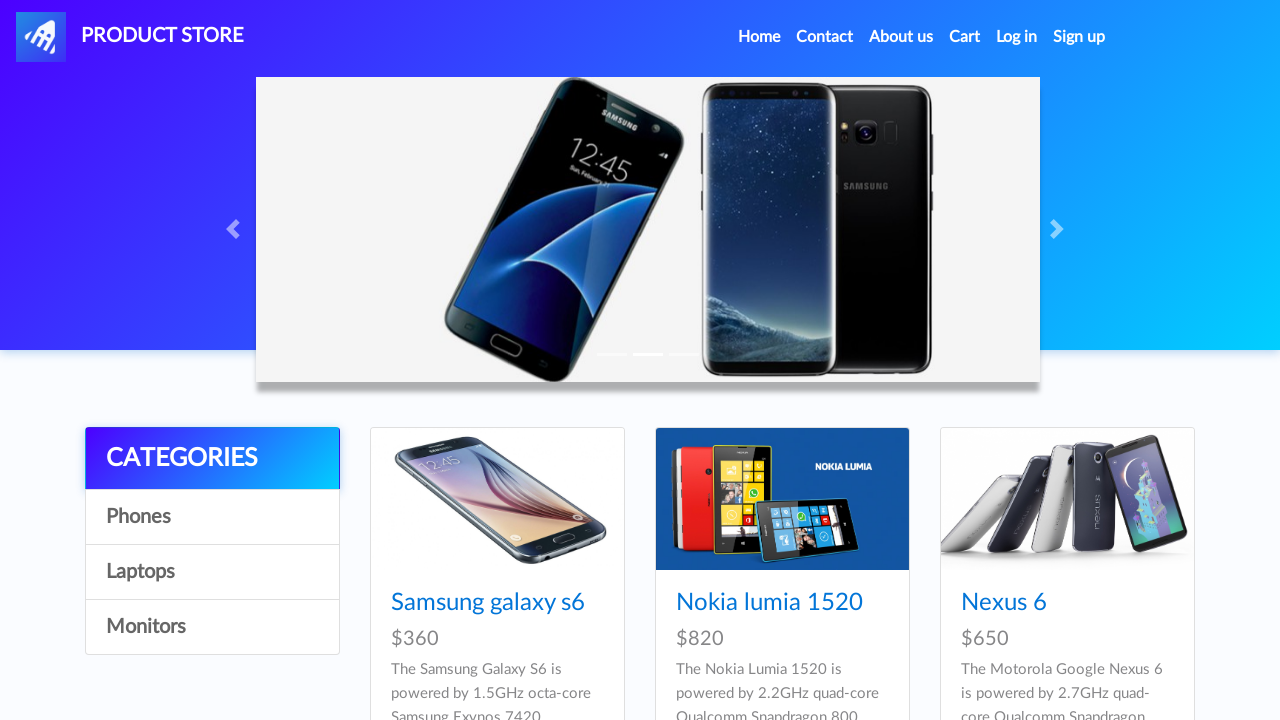